Tests opening a link in a new tab by using Ctrl+Enter on the "Terms of Use" link, switching to the new tab, and verifying the page title

Starting URL: https://www.tutorialspoint.com/about/about_careers.htm

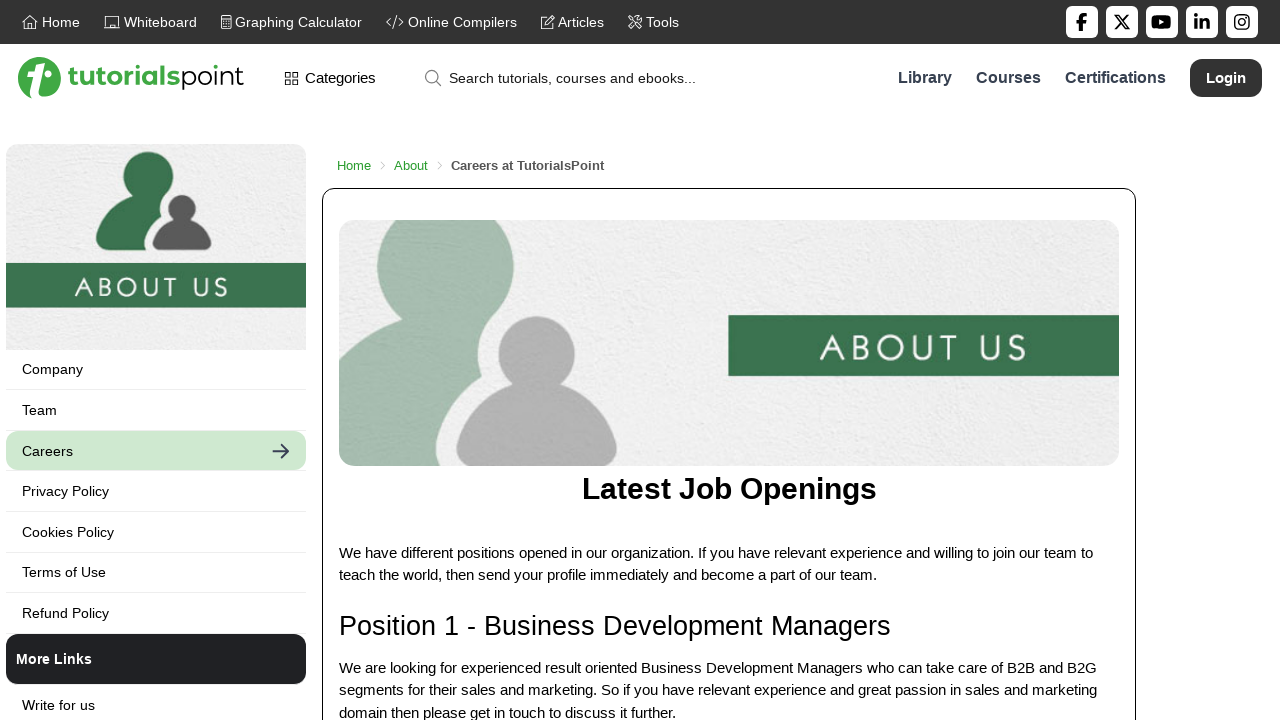

Clicked 'Terms of Use' link with Ctrl+Enter to open in new tab at (156, 572) on xpath=//a[text()='Terms of Use']
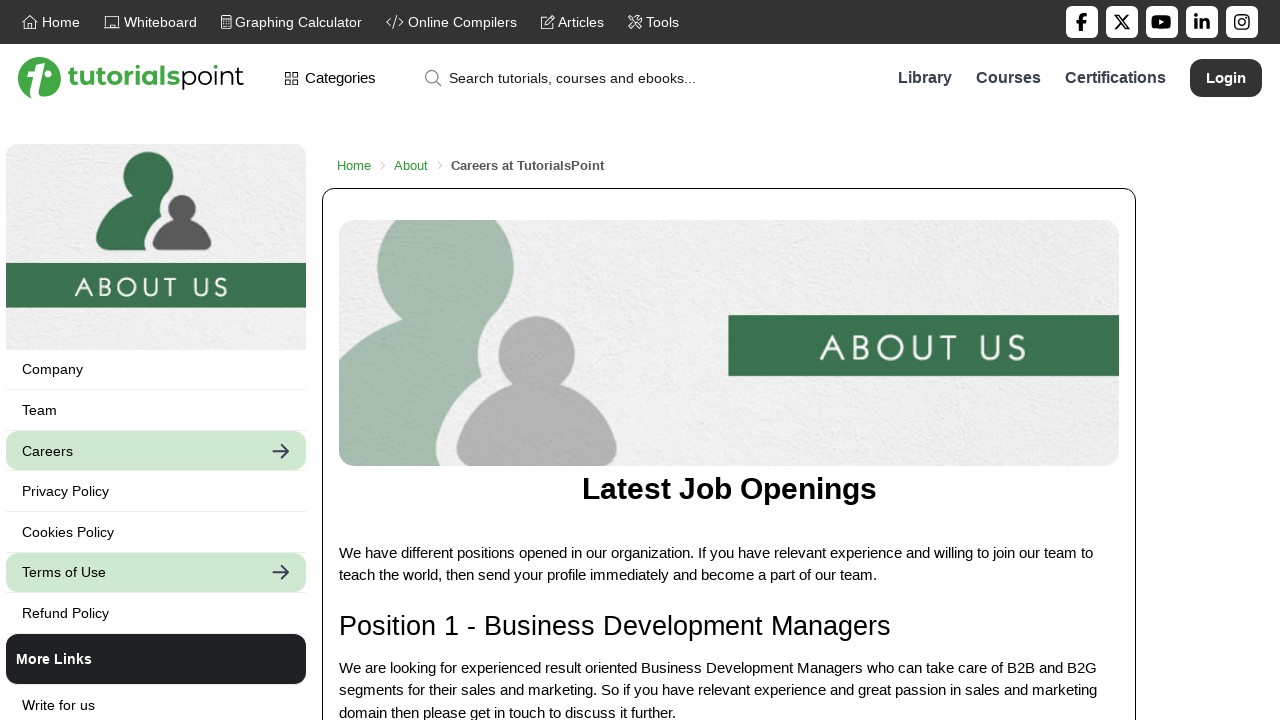

Waited 1000ms for new tab to open
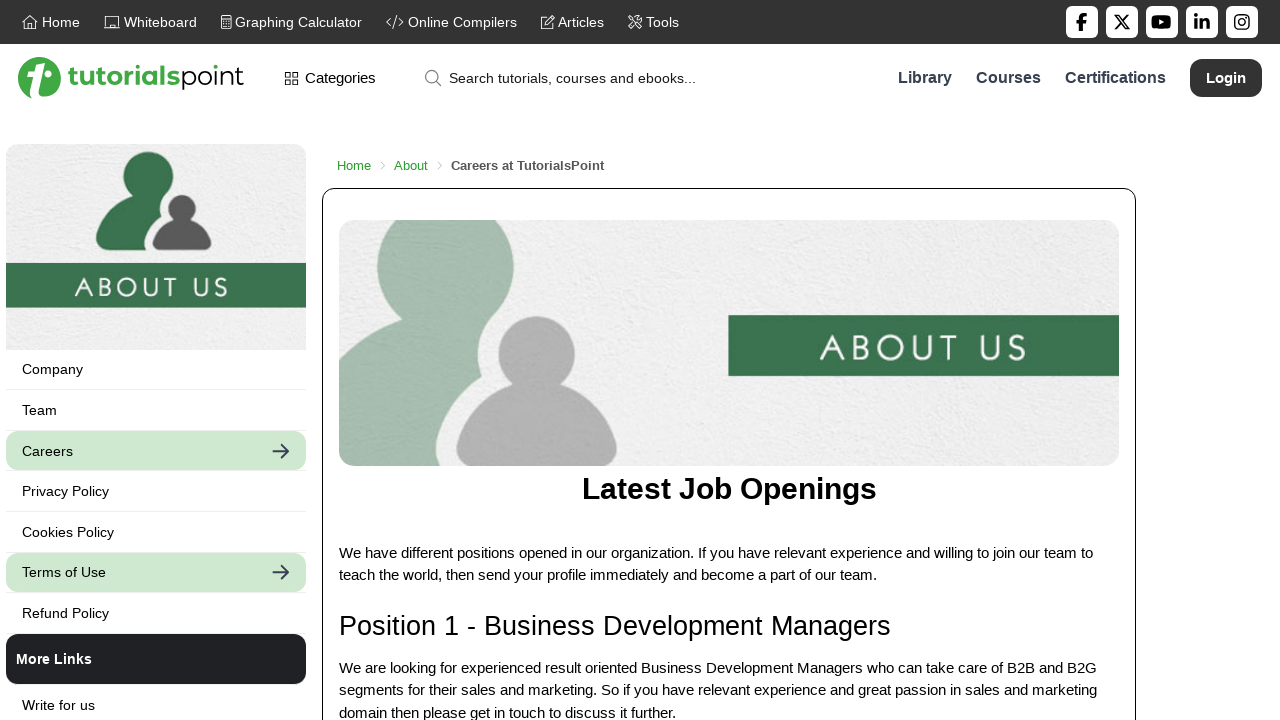

Switched to new tab
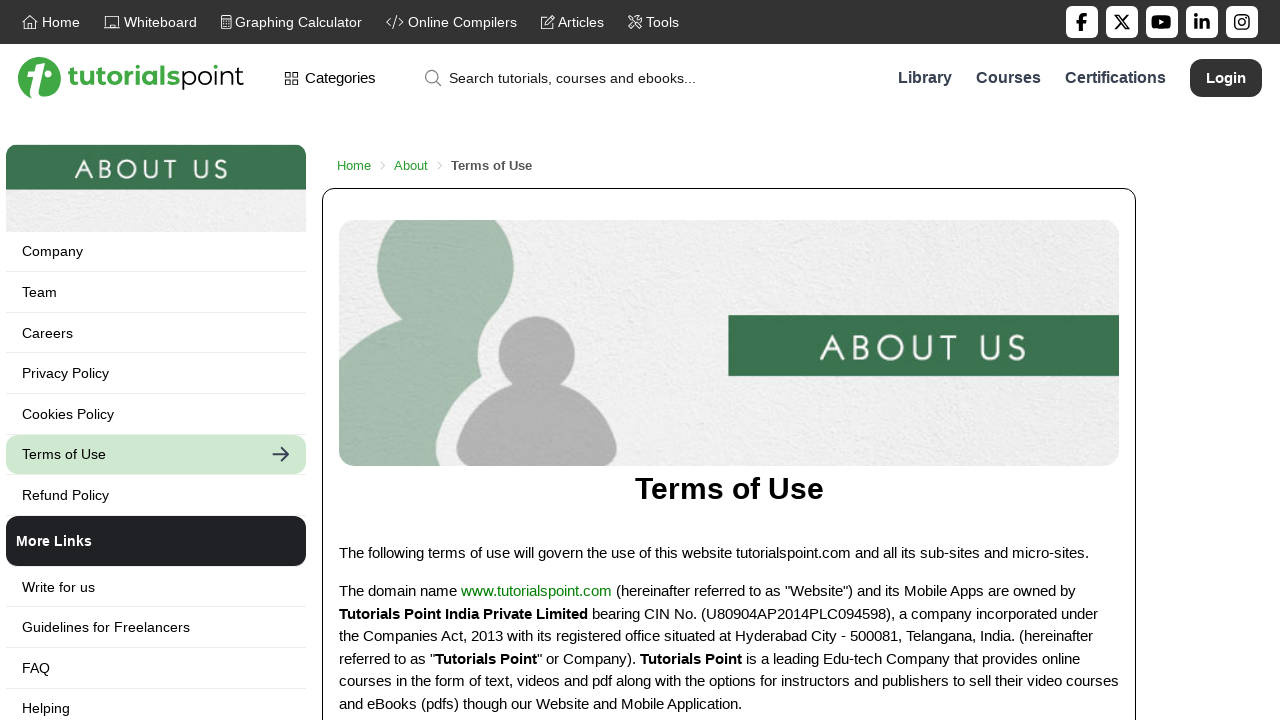

Waited for new page to reach domcontentloaded state
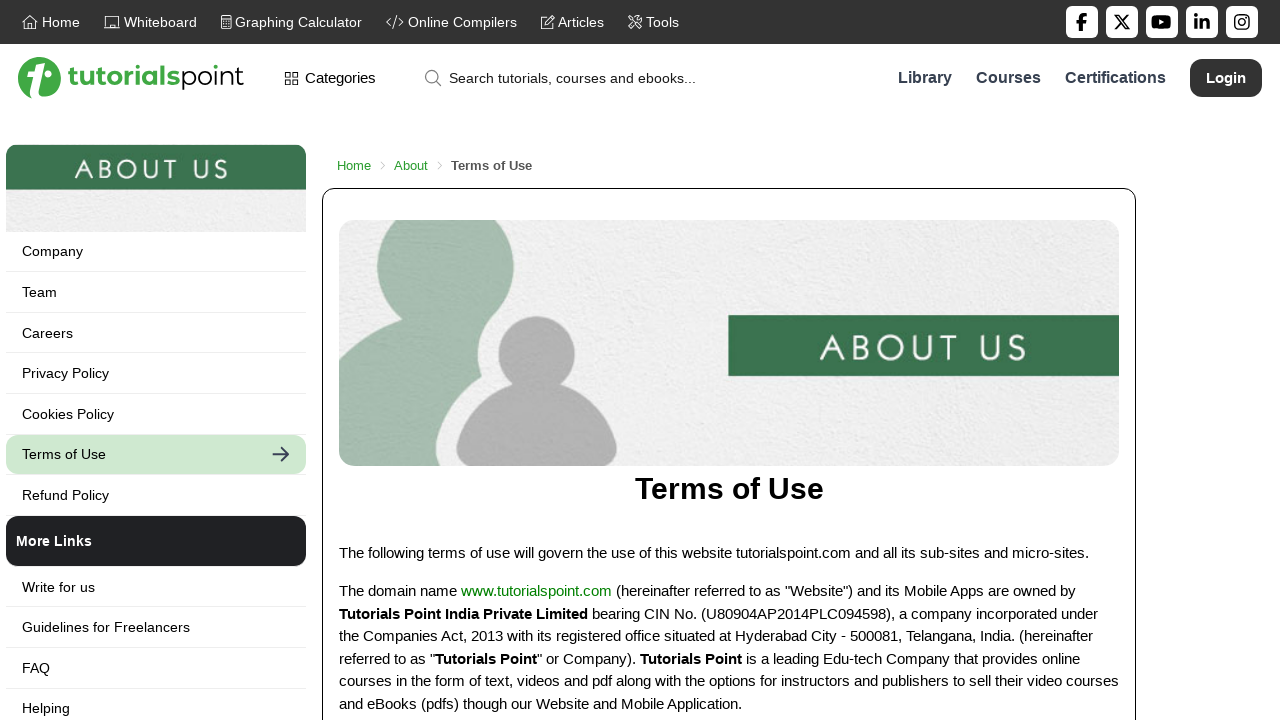

Retrieved page title: 'Terms of Use'
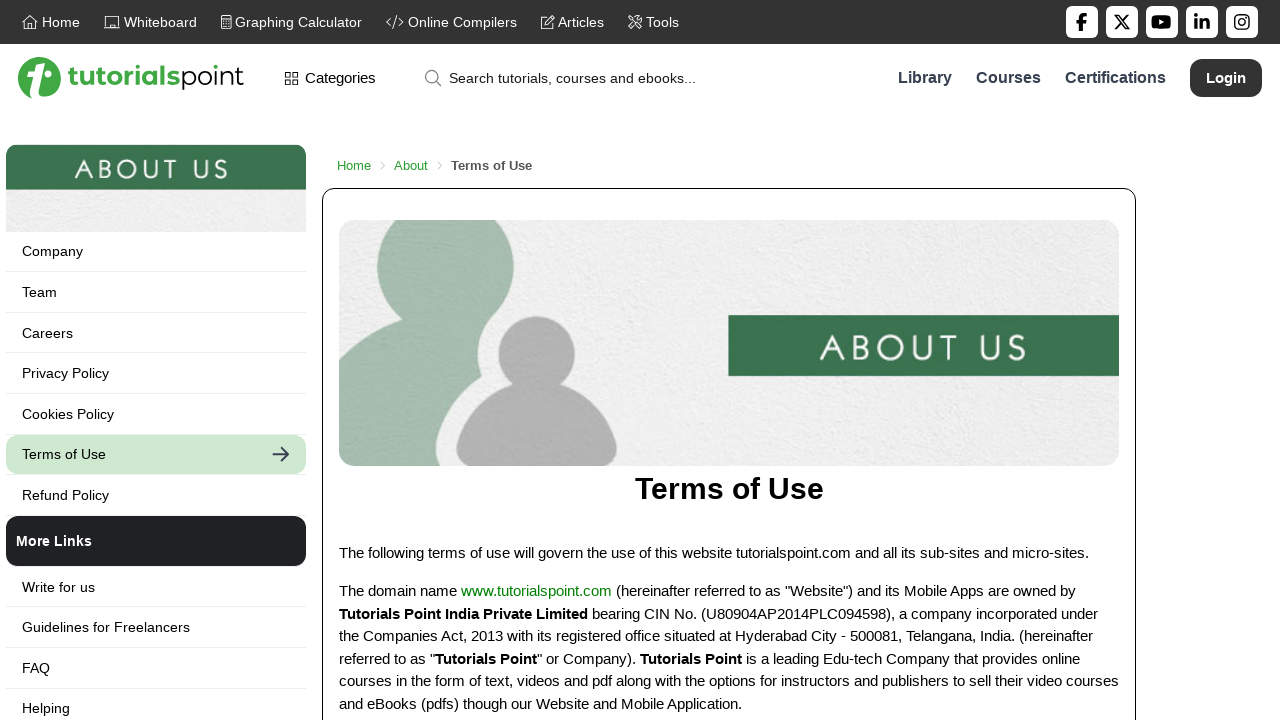

Verified page title is 'Terms of Use'
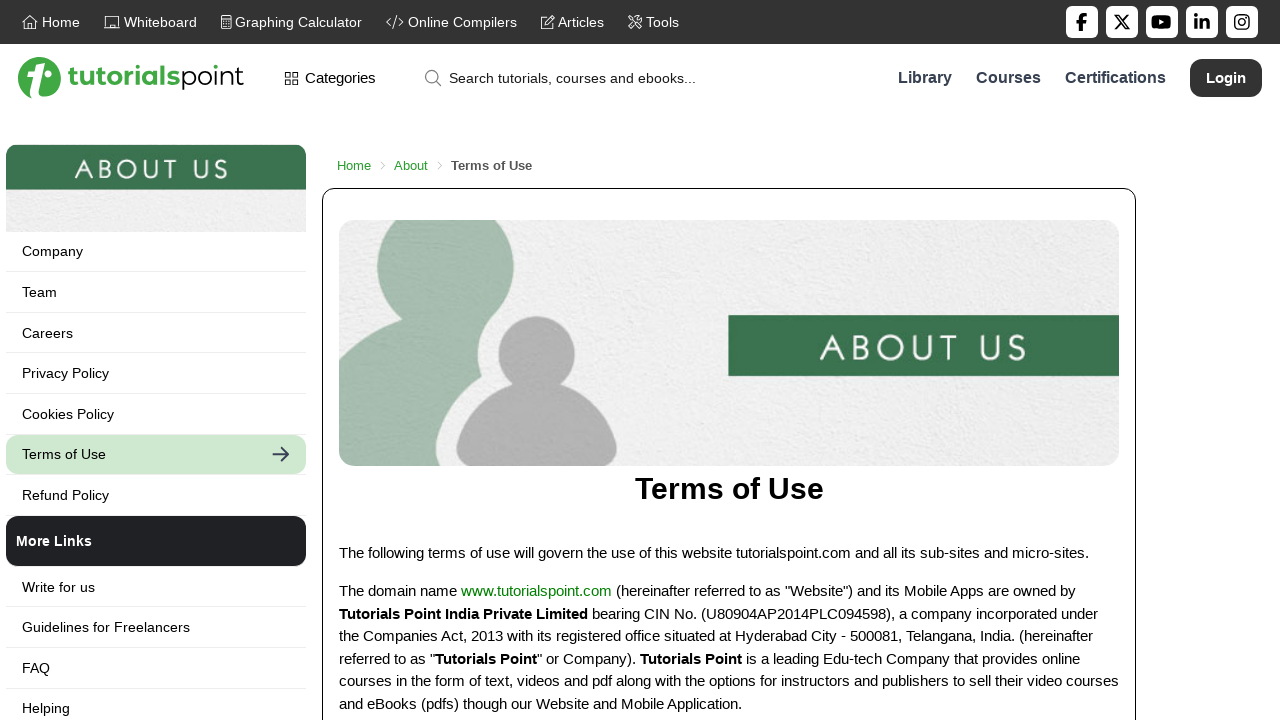

Waited for search input field to be available
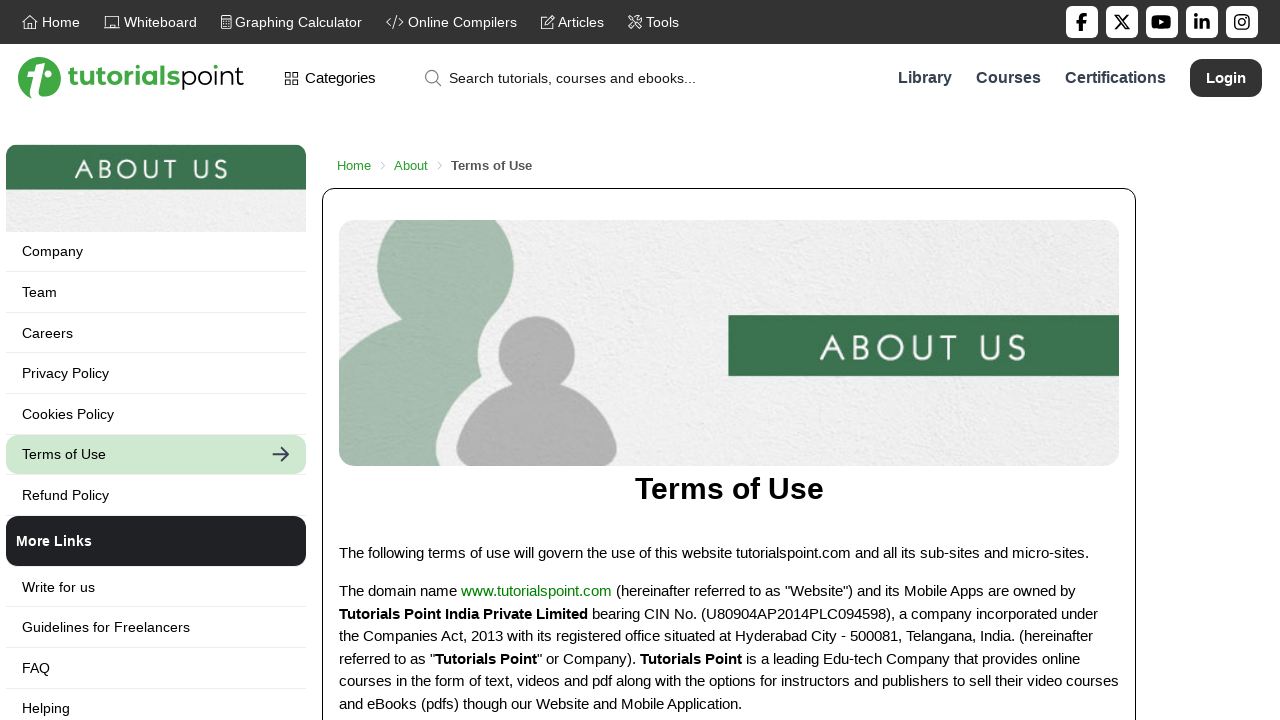

Filled search input with 'hhgj' on //input[@id='search-strings']
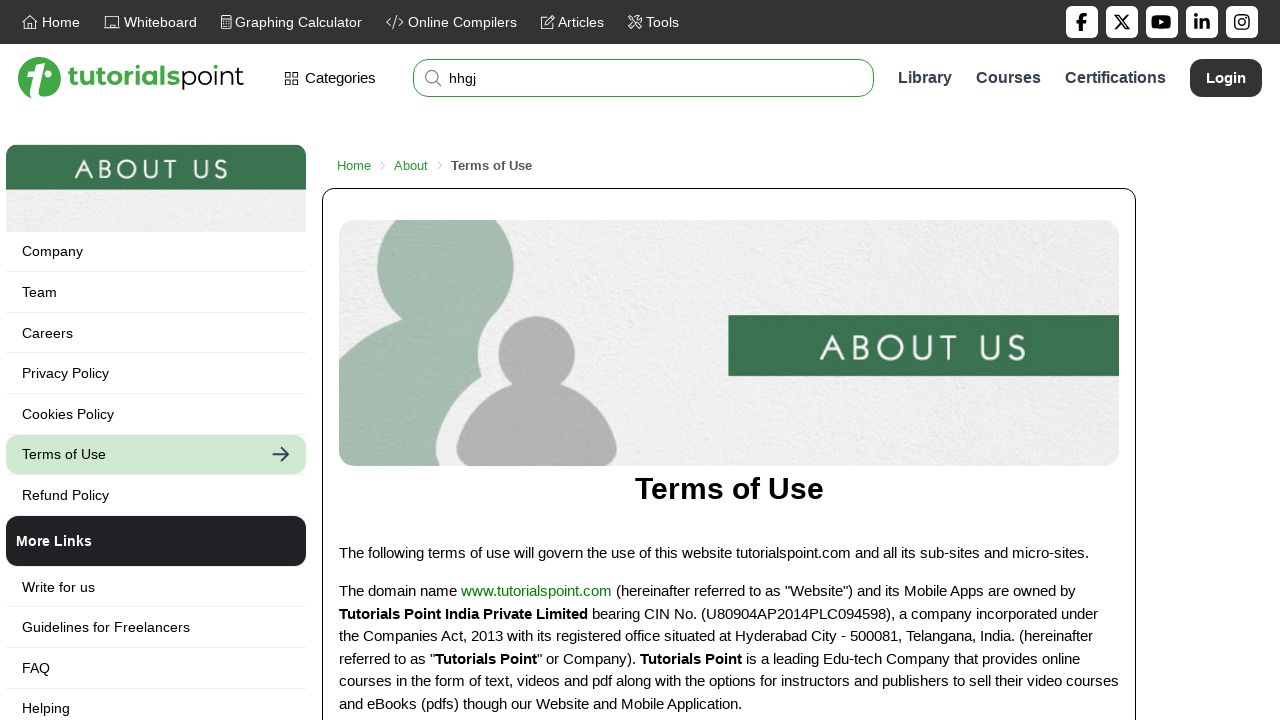

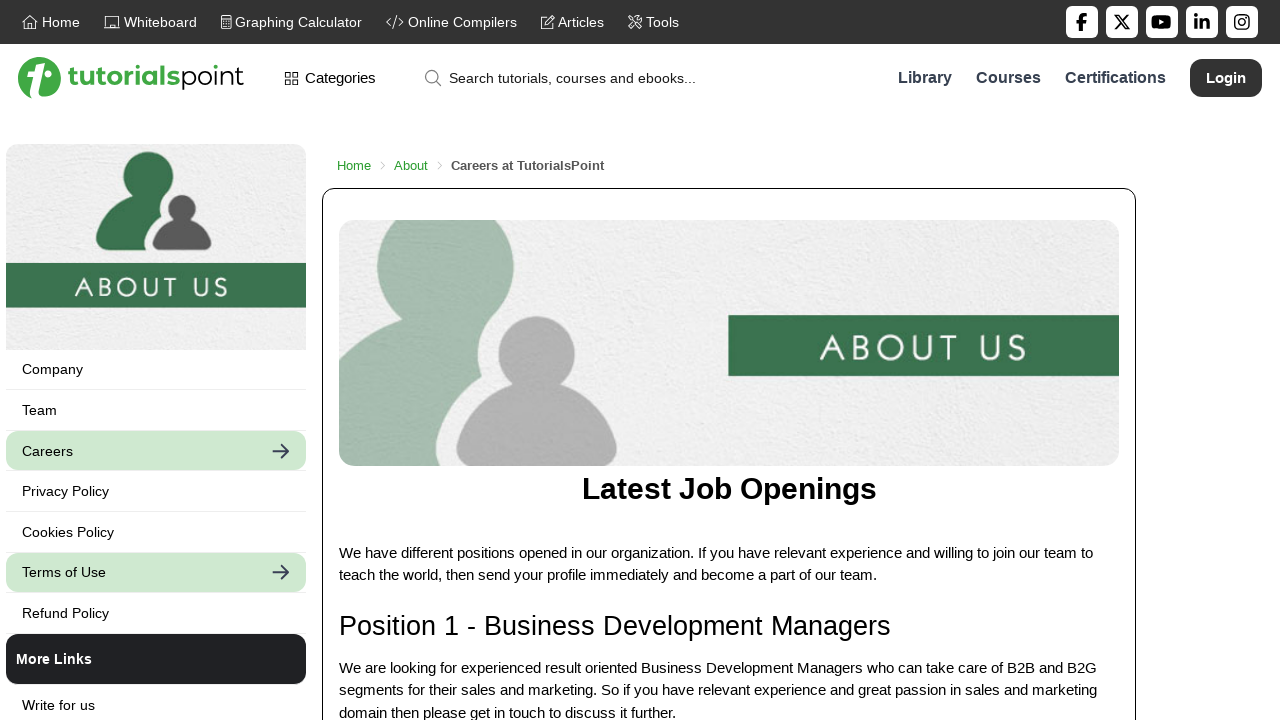